Tests navigation by clicking on a link, verifying the page title, navigating back, and verifying the title again

Starting URL: https://practice.cydeo.com/

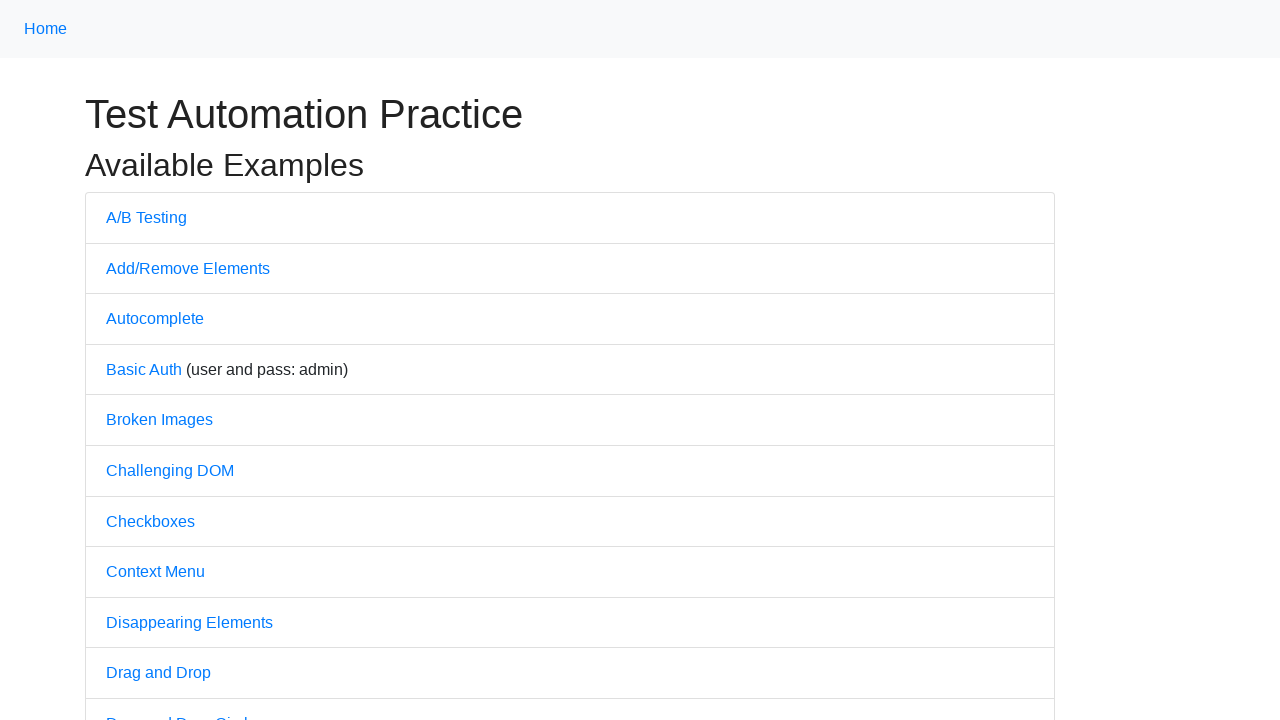

Clicked on 'A/B Testing' link at (146, 217) on text=A/B Testing
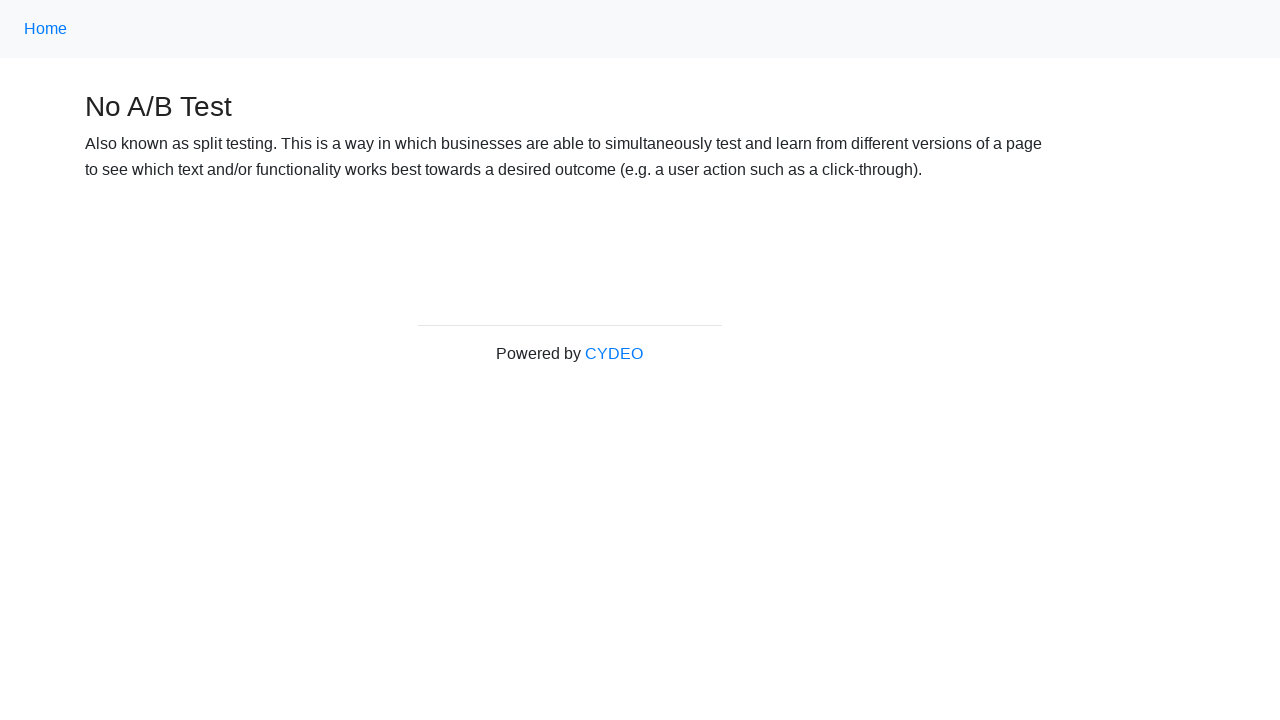

A/B Testing page loaded successfully
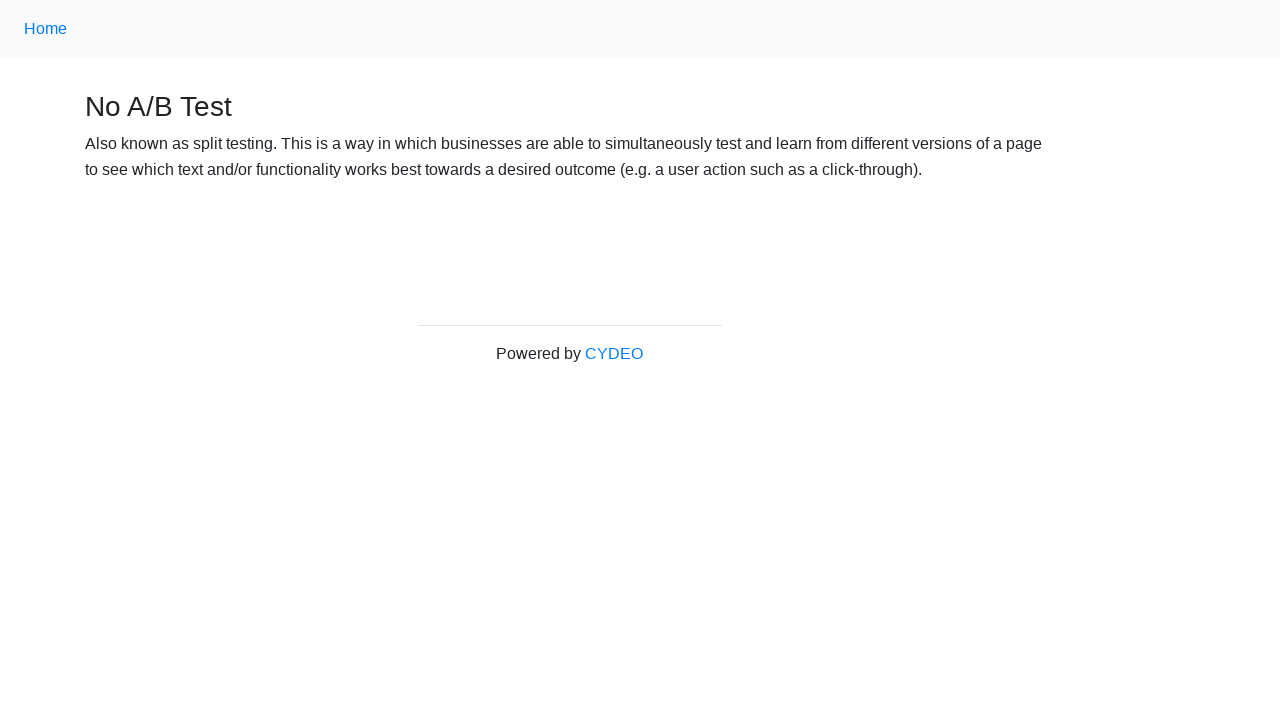

Navigated back to the main page
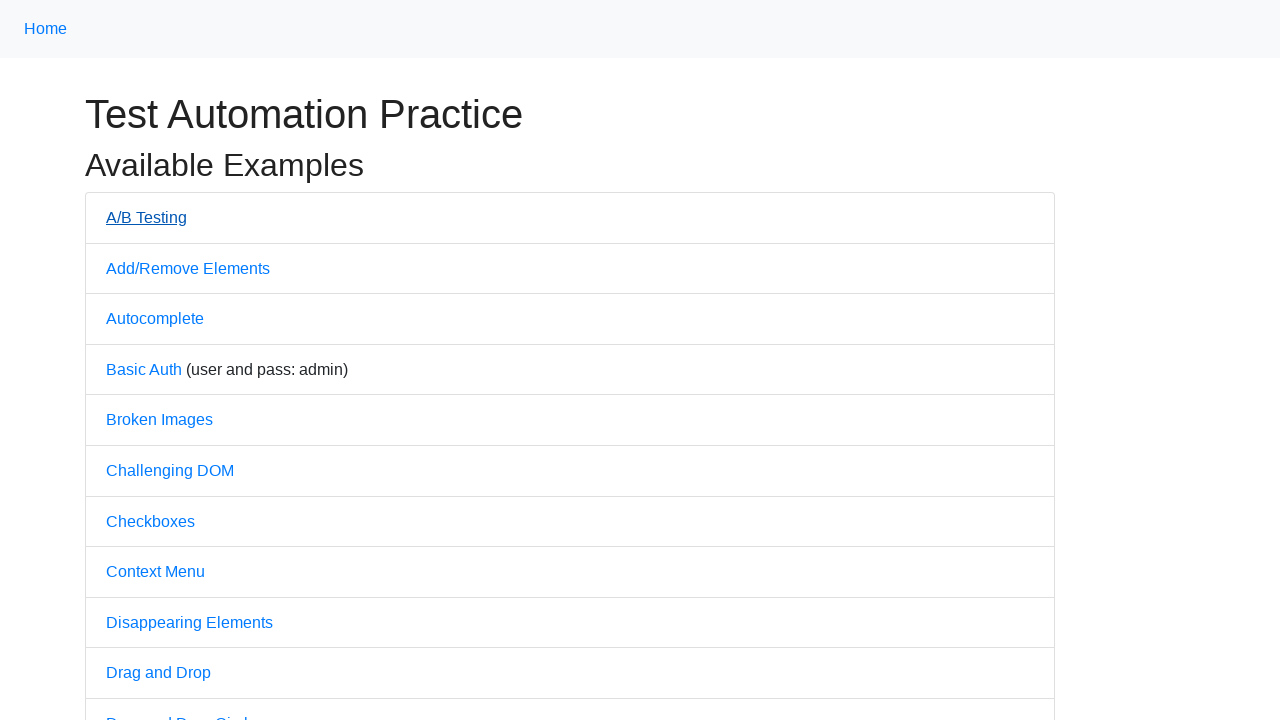

Main page reloaded after navigation back
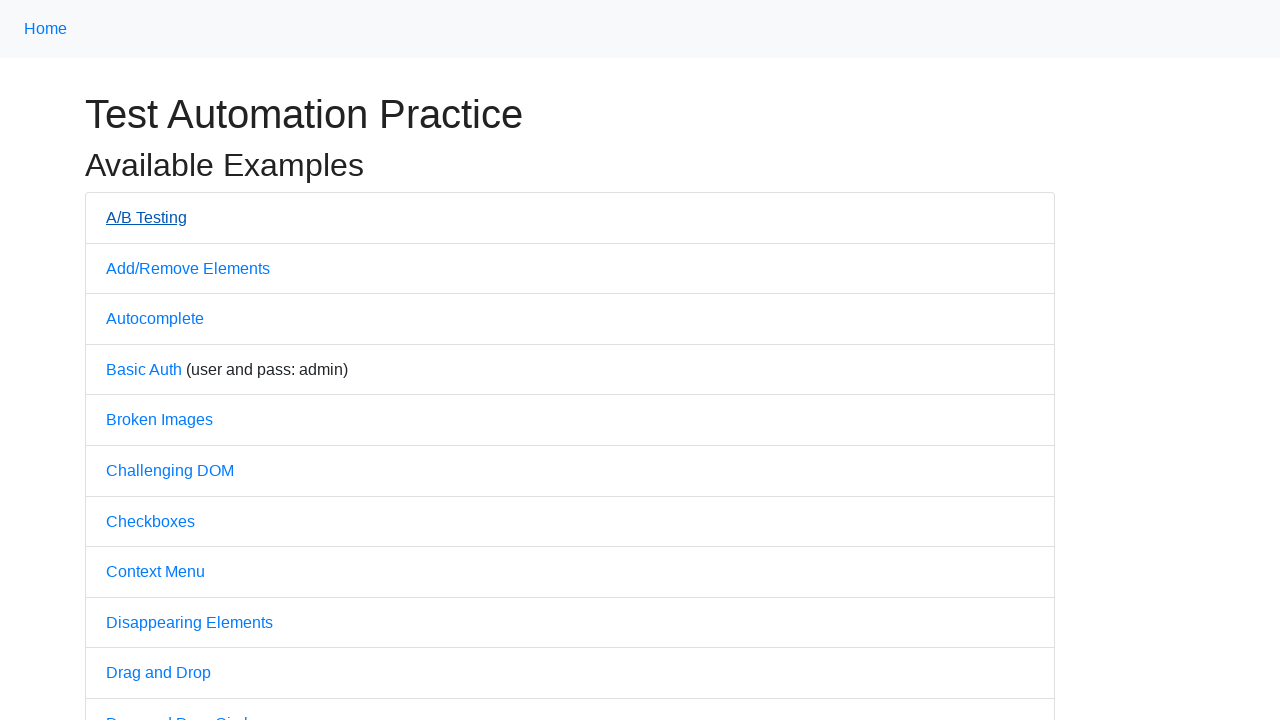

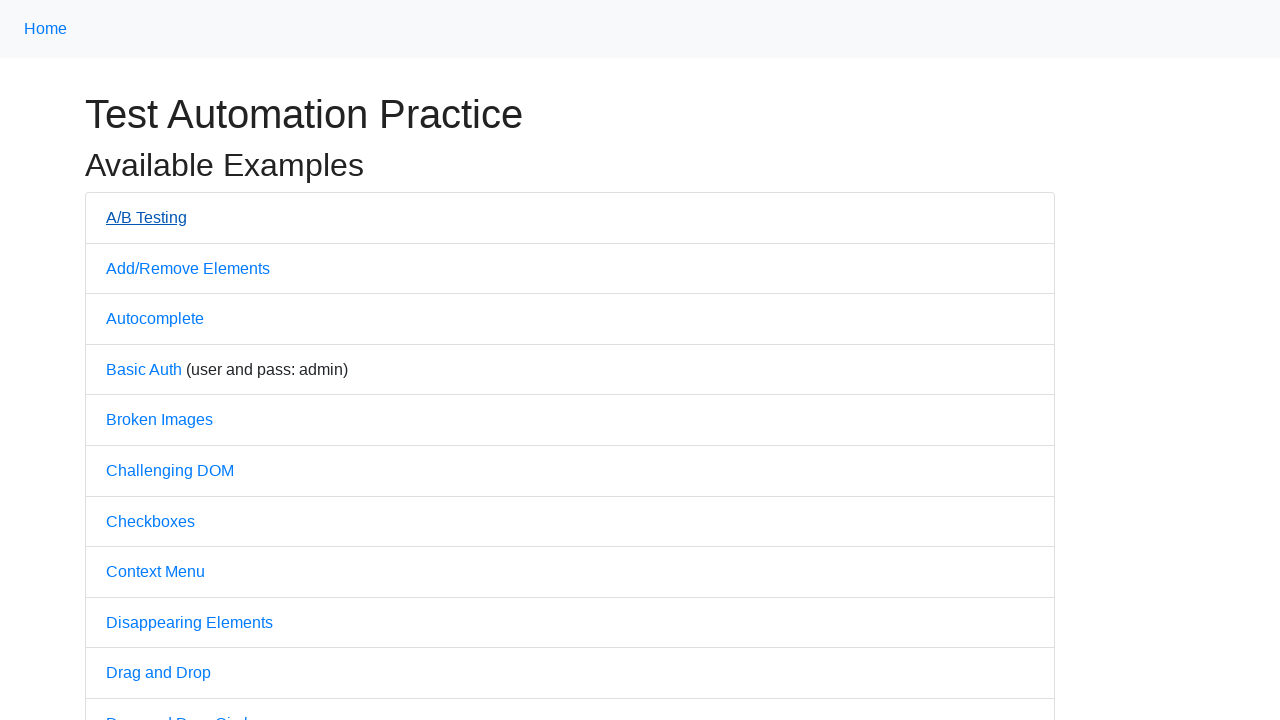